Performs a right-click action on a button element to trigger a context menu

Starting URL: http://swisnl.github.io/jQuery-contextMenu/demo.html

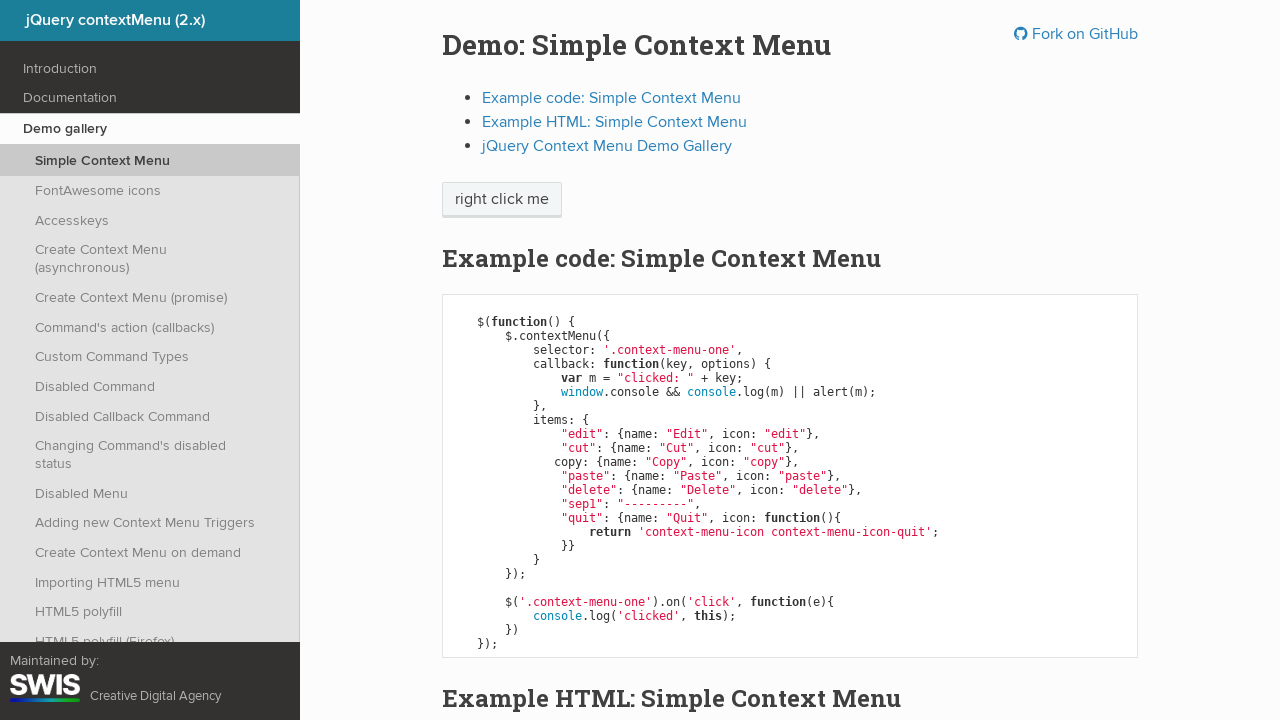

Located button element with context menu trigger
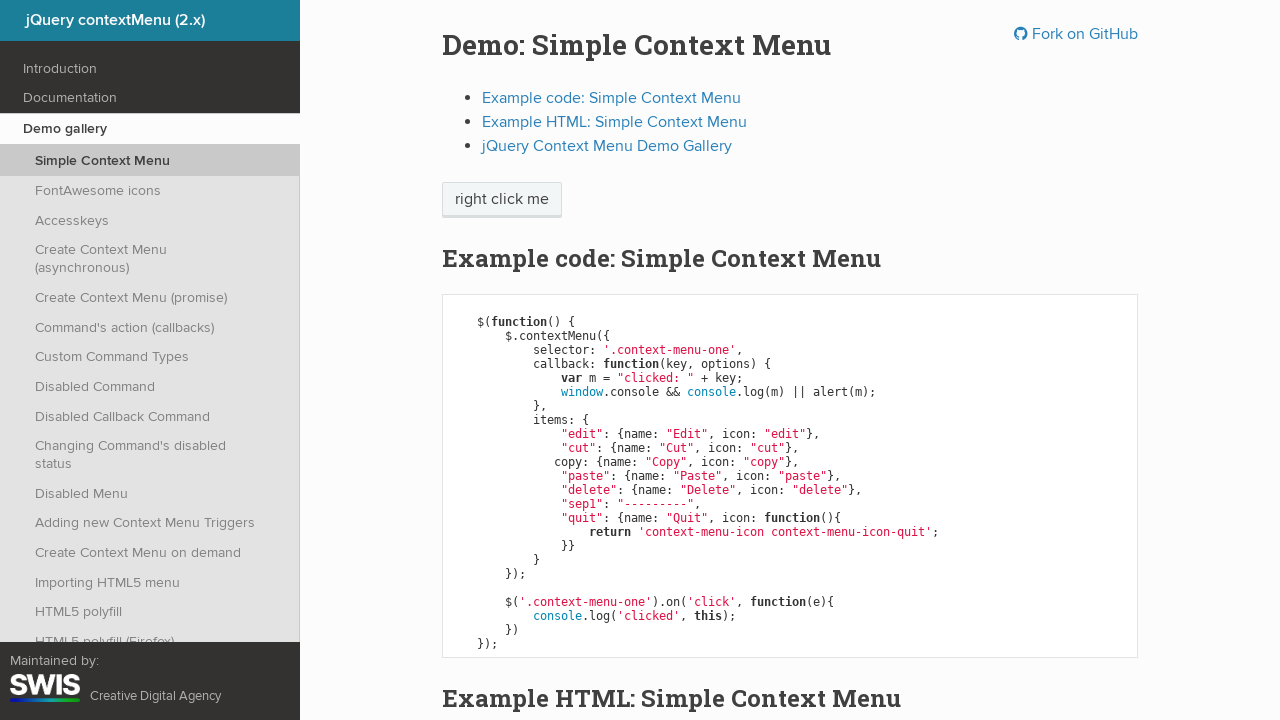

Performed right-click action on button to trigger context menu at (502, 200) on xpath=//span[@class='context-menu-one btn btn-neutral']
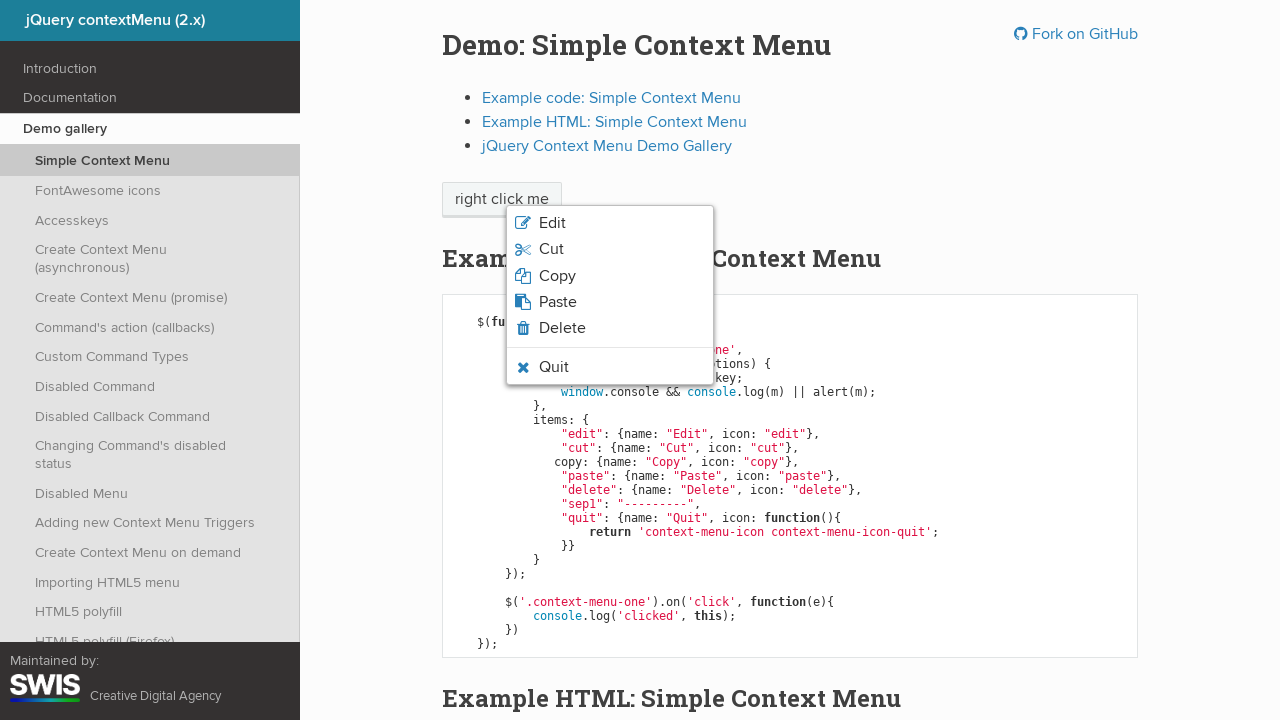

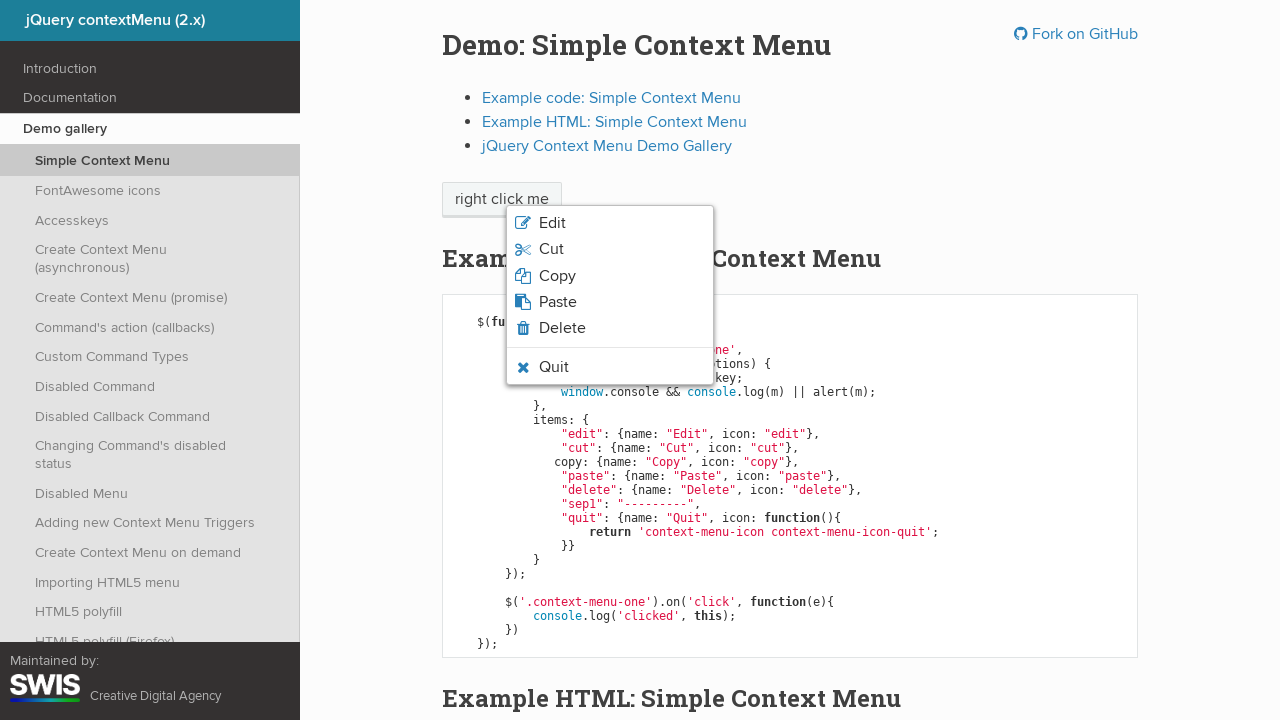